Tests hover functionality by hovering over an avatar image and verifying that additional user information (caption) becomes visible.

Starting URL: http://the-internet.herokuapp.com/hovers

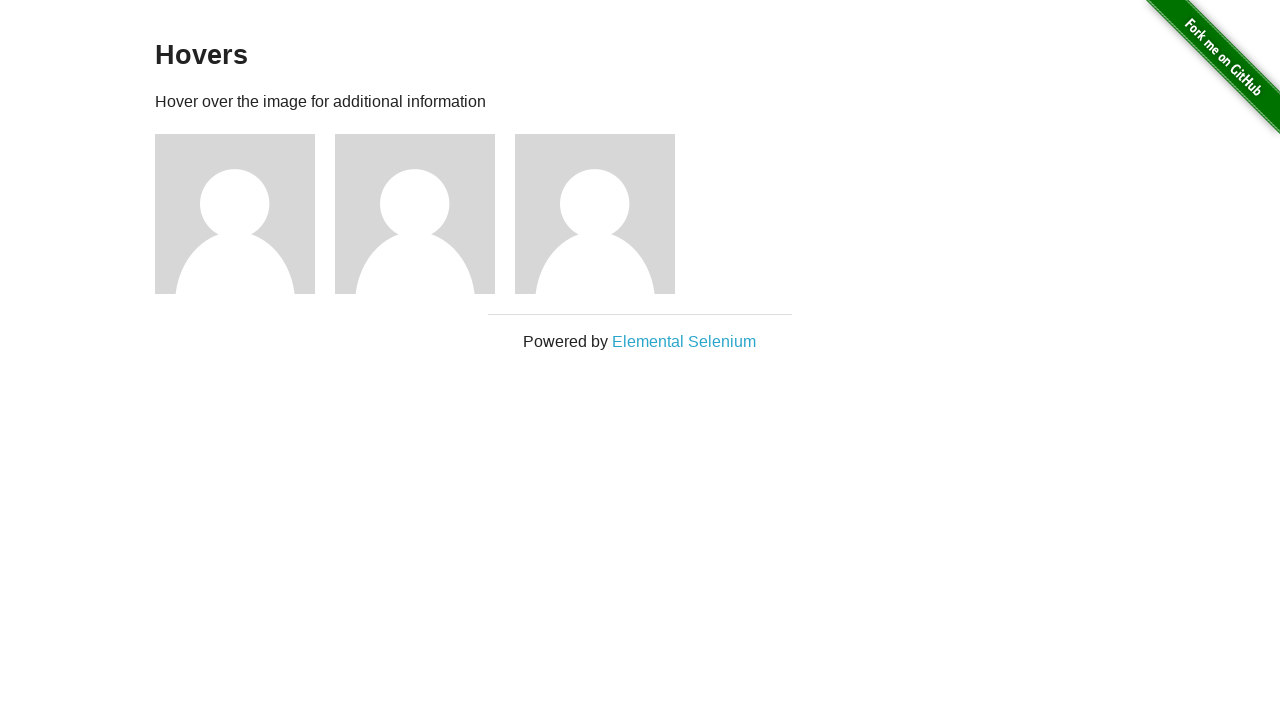

Navigated to hovers page
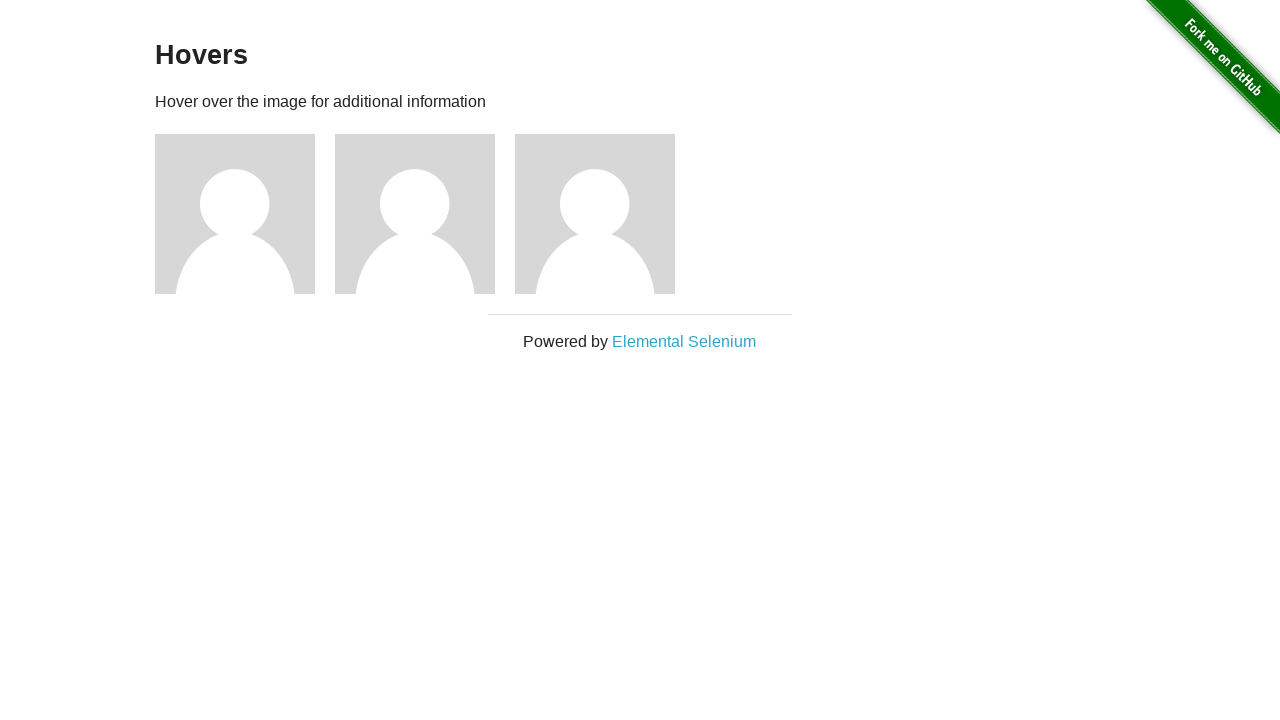

Located first avatar figure element
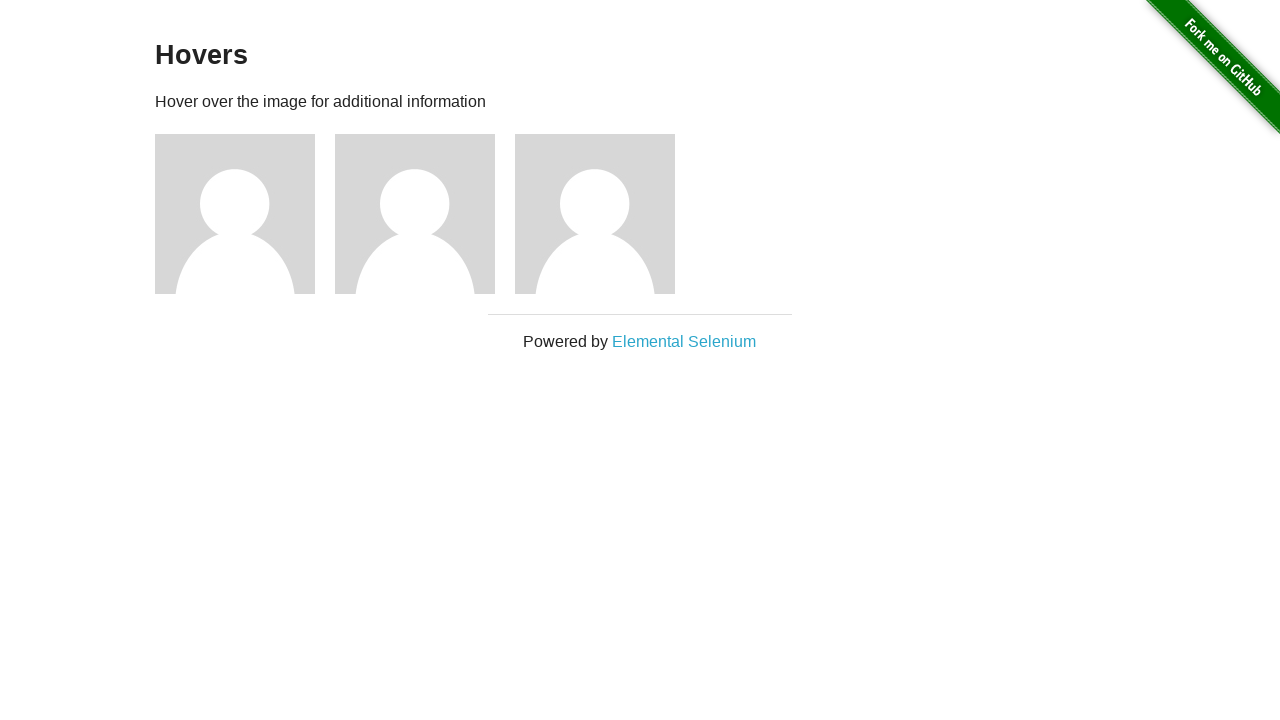

Hovered over avatar image at (245, 214) on .figure >> nth=0
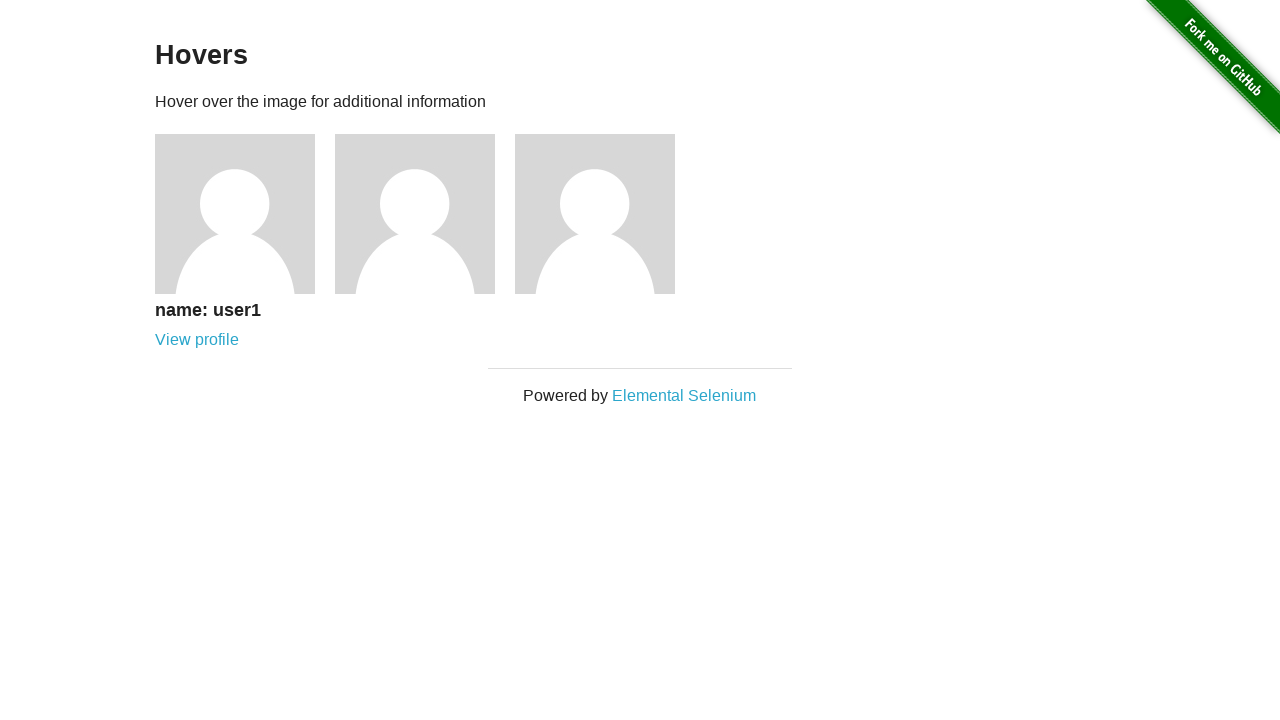

Located figcaption element
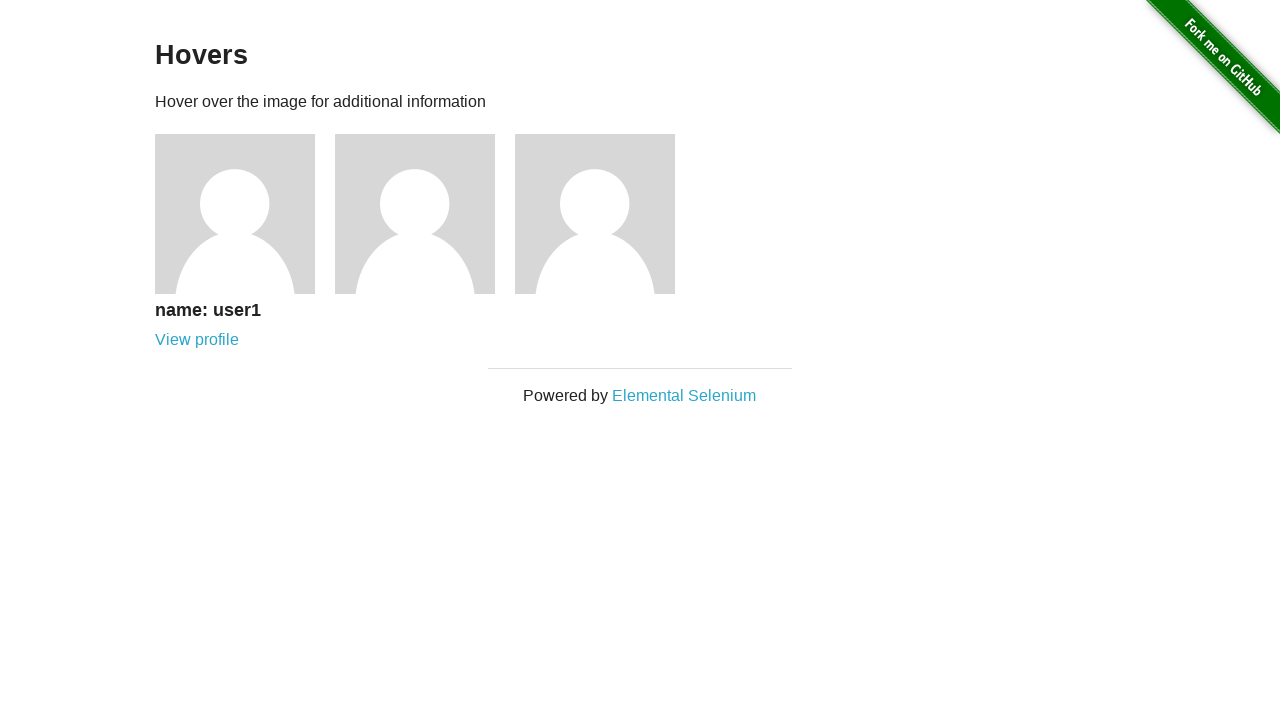

Waited for figcaption to become visible
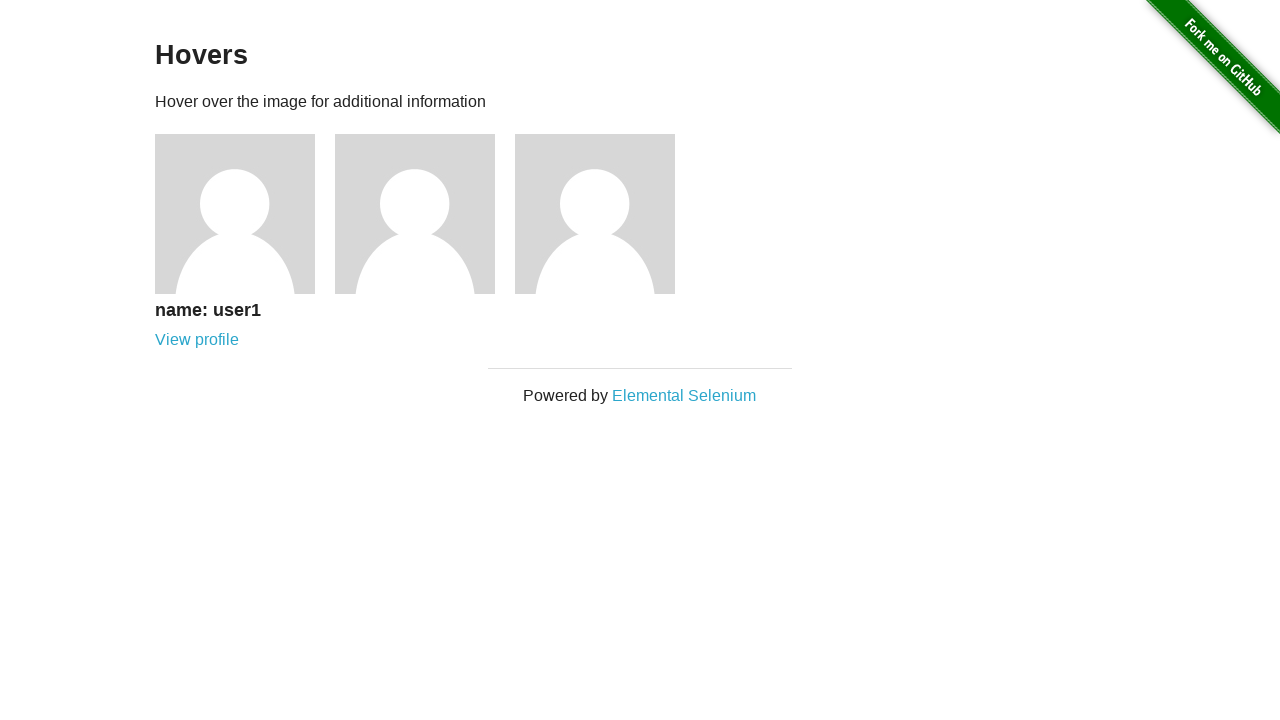

Verified that user information caption is now visible on hover
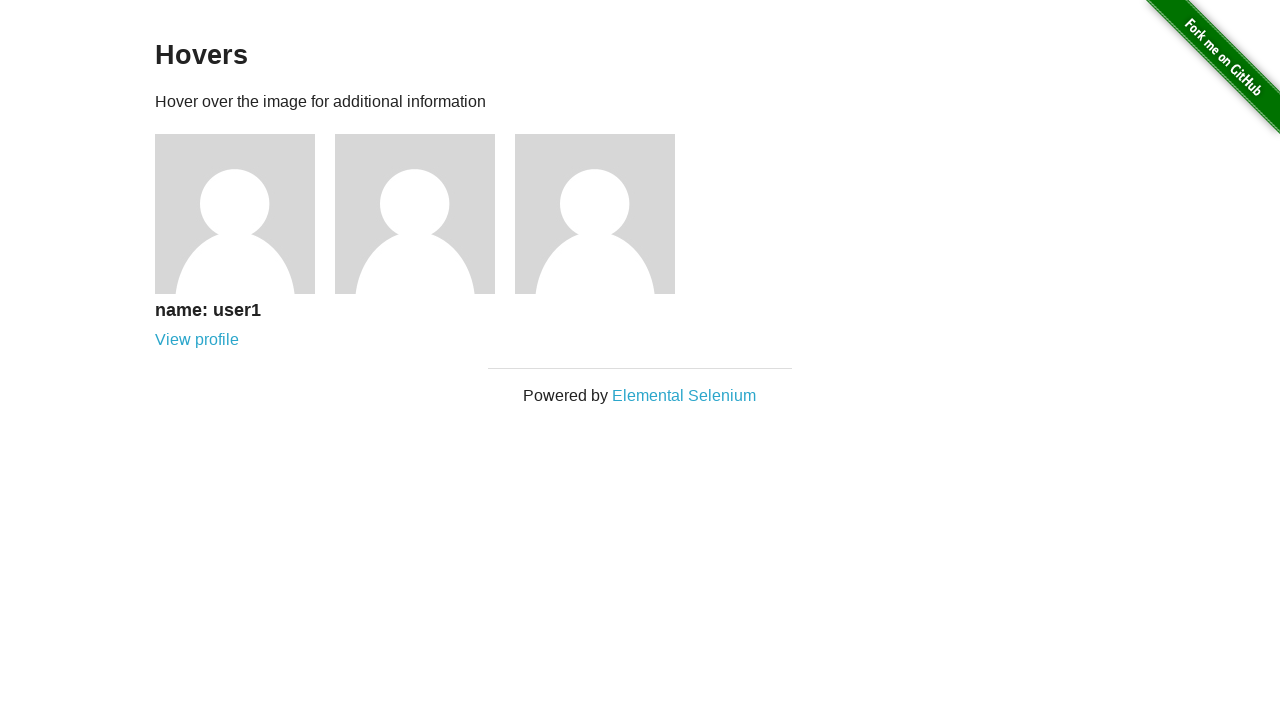

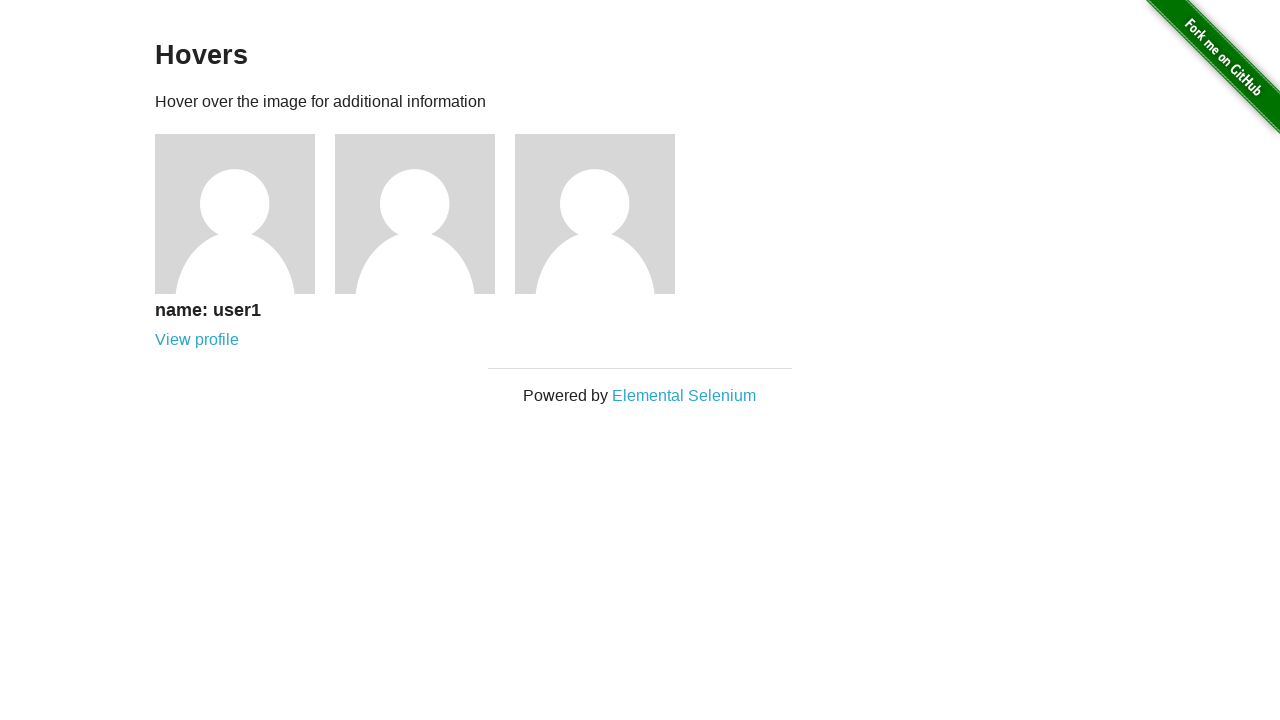